Tests adding a specific product (Chocolate Cups) to the cart on a sweet shop website and verifies the cart count.

Starting URL: https://sweetshop.netlify.app/

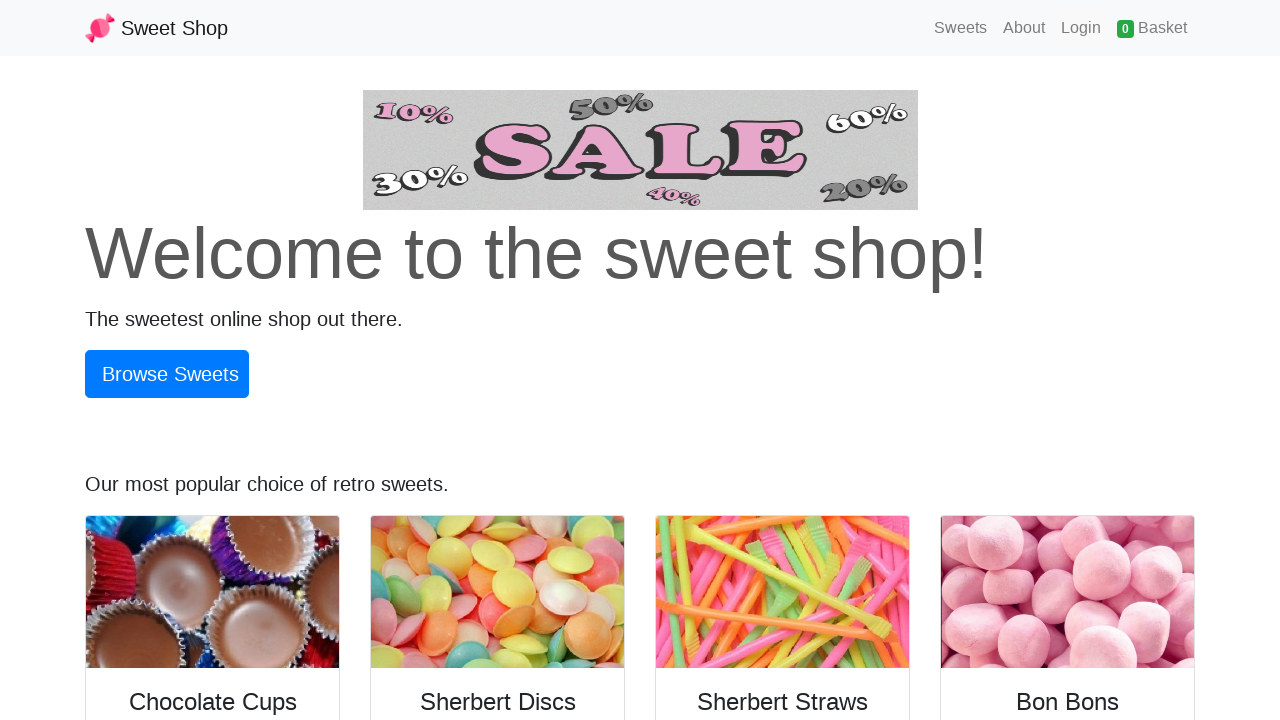

Waited for products to load on the sweet shop page
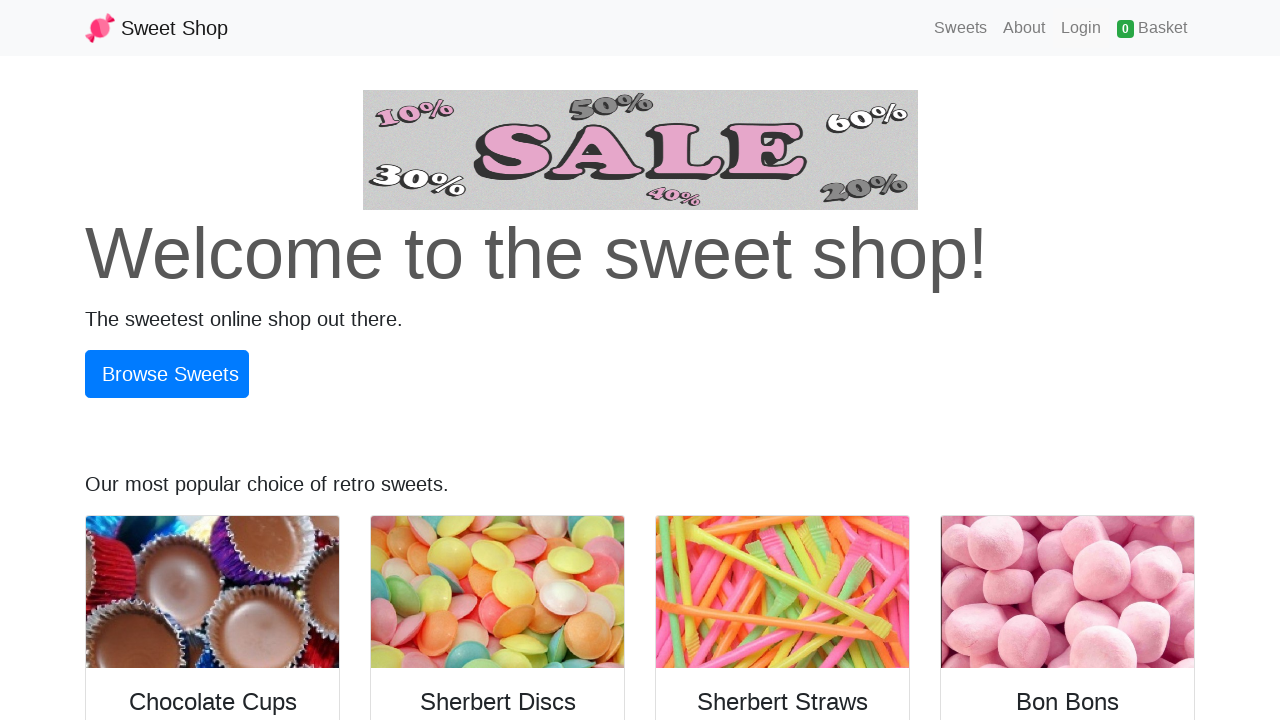

Located all product cards on the page
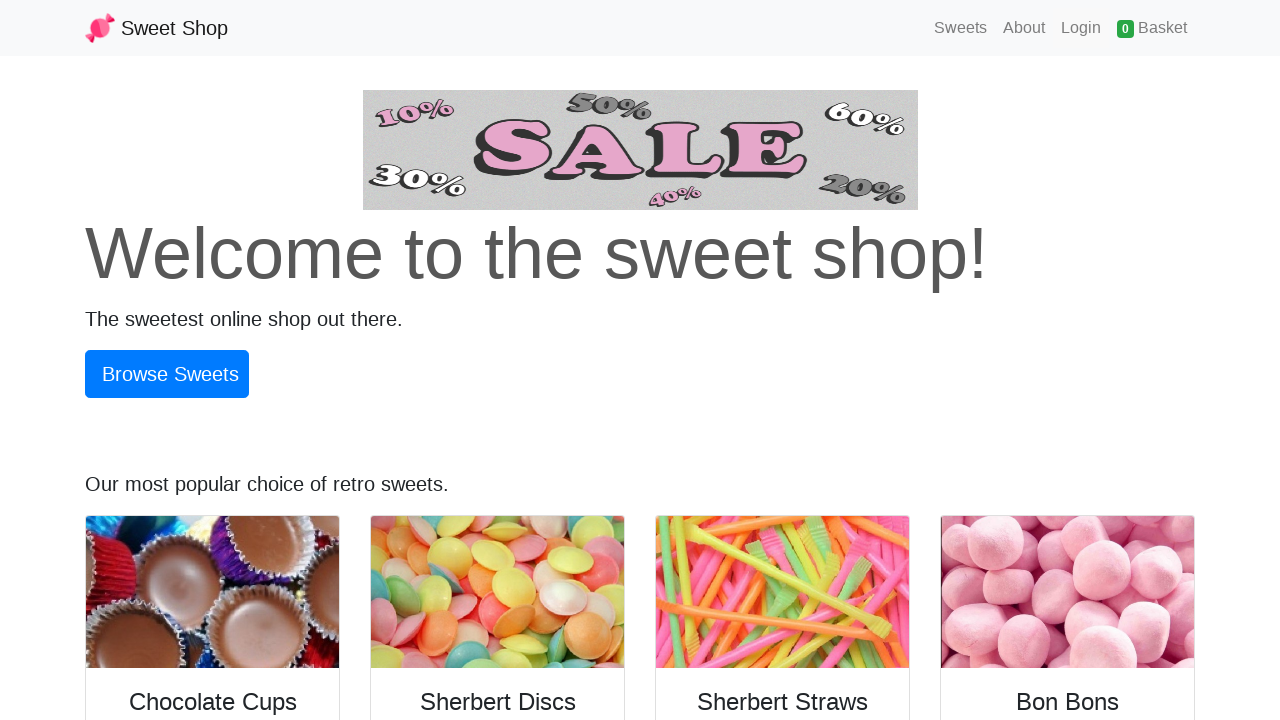

Found 4 products on the page
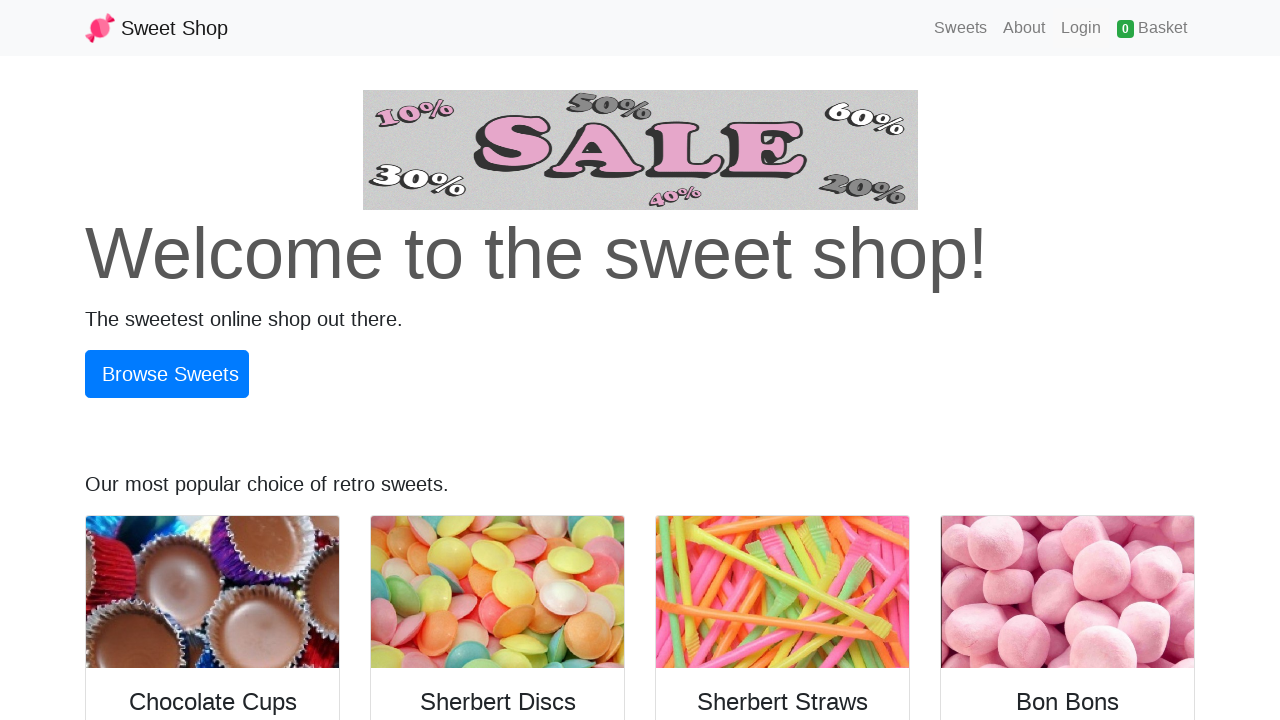

Retrieved product name: Chocolate Cups
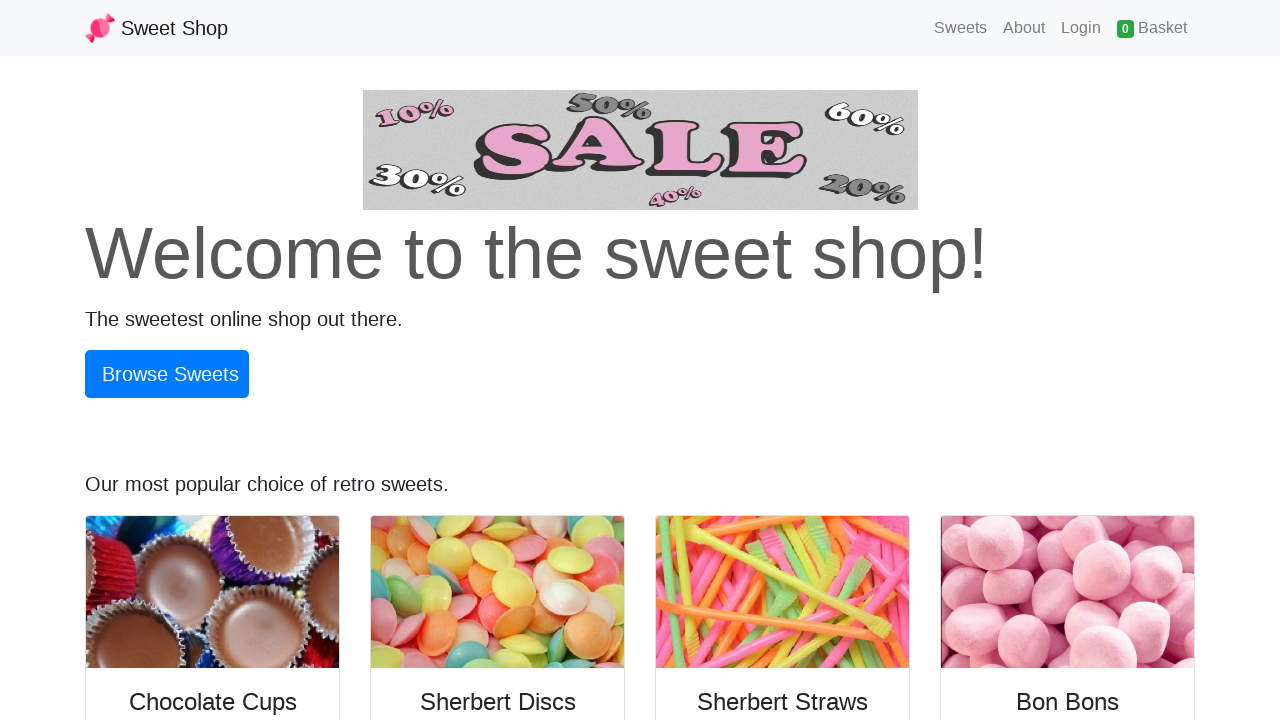

Clicked 'Add to Cart' button for Chocolate Cups at (212, 544) on [class='card'] >> nth=0 >> [class='btn btn-success btn-block addItem']
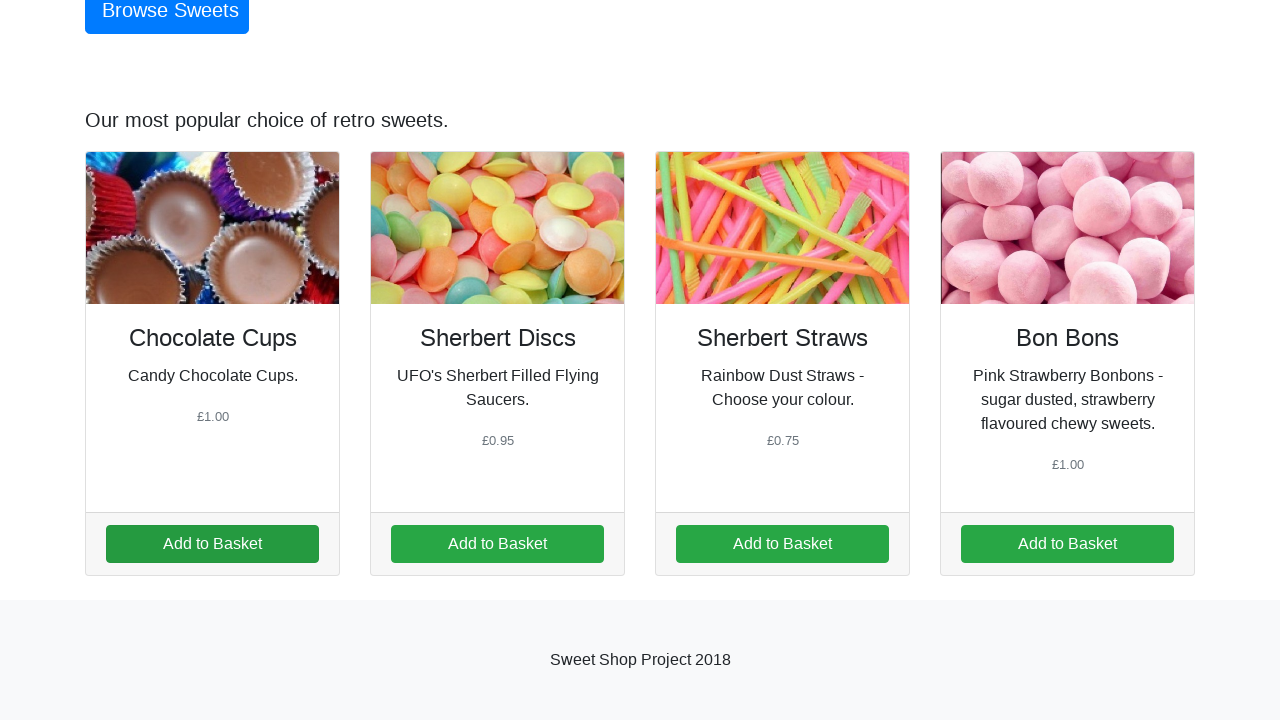

Retrieved product name: Sherbert Discs
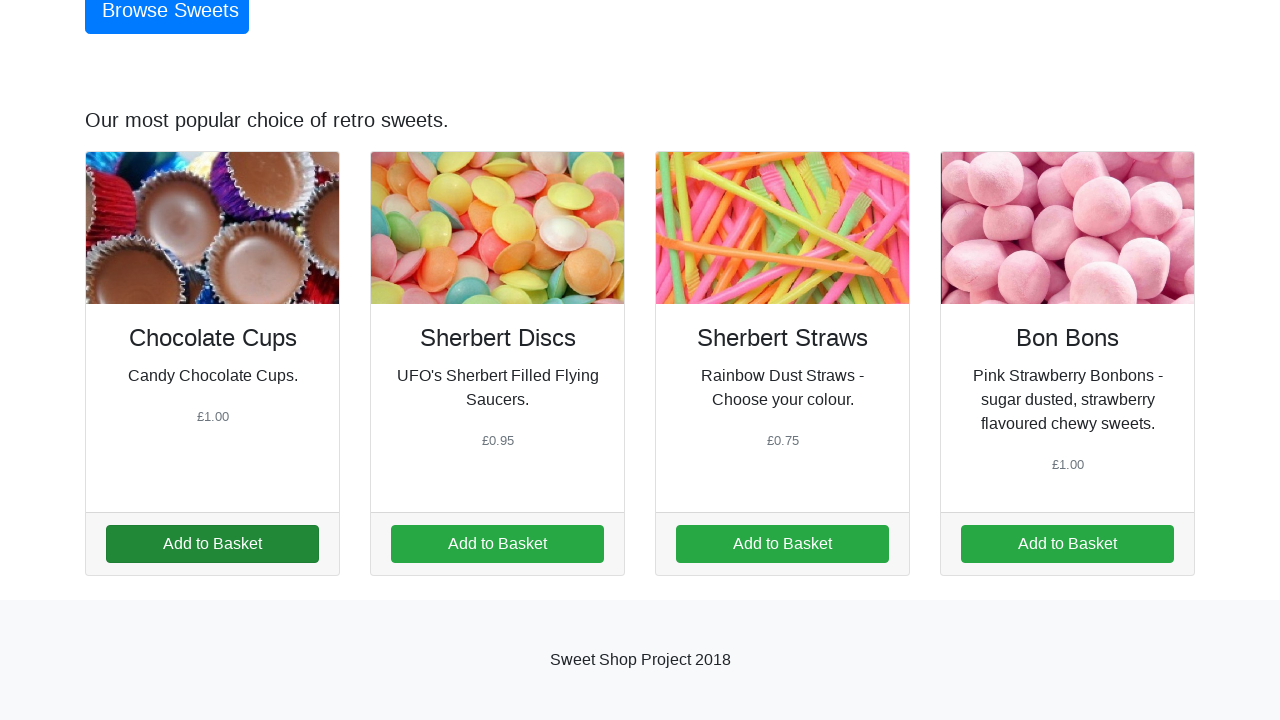

Retrieved product name: Sherbert Straws
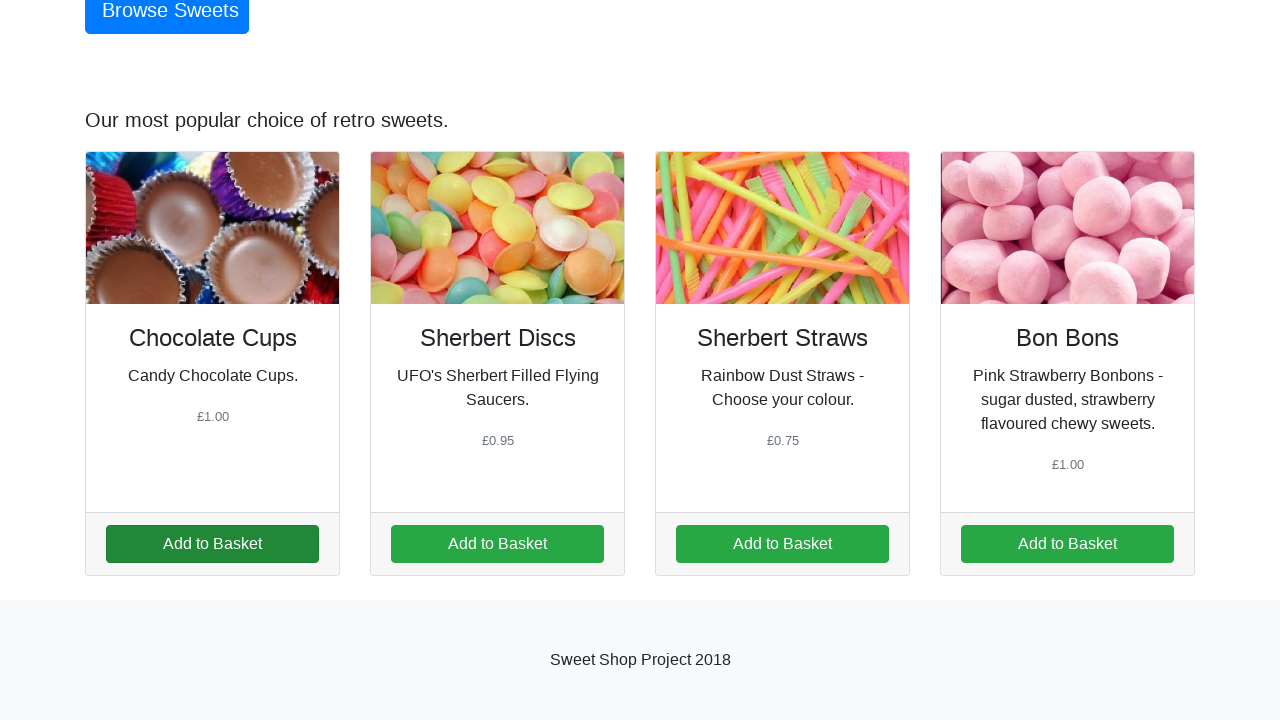

Retrieved product name: Bon Bons
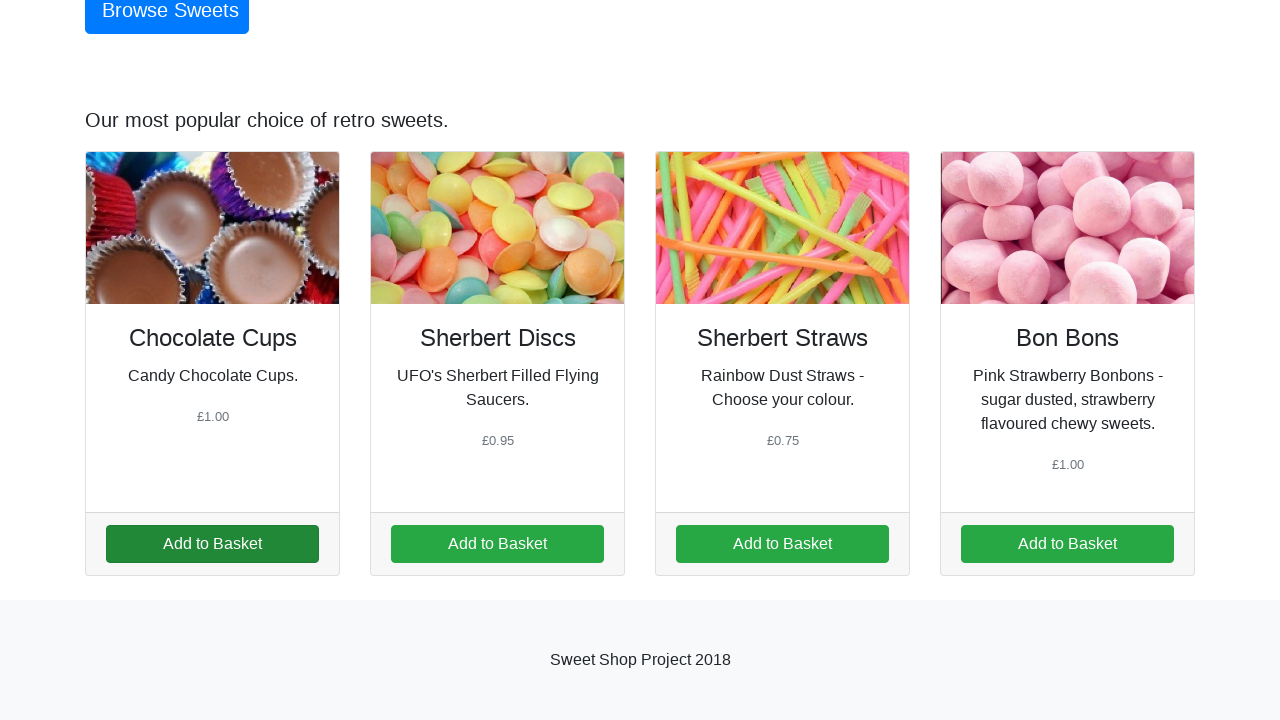

Verified cart badge is displayed and updated
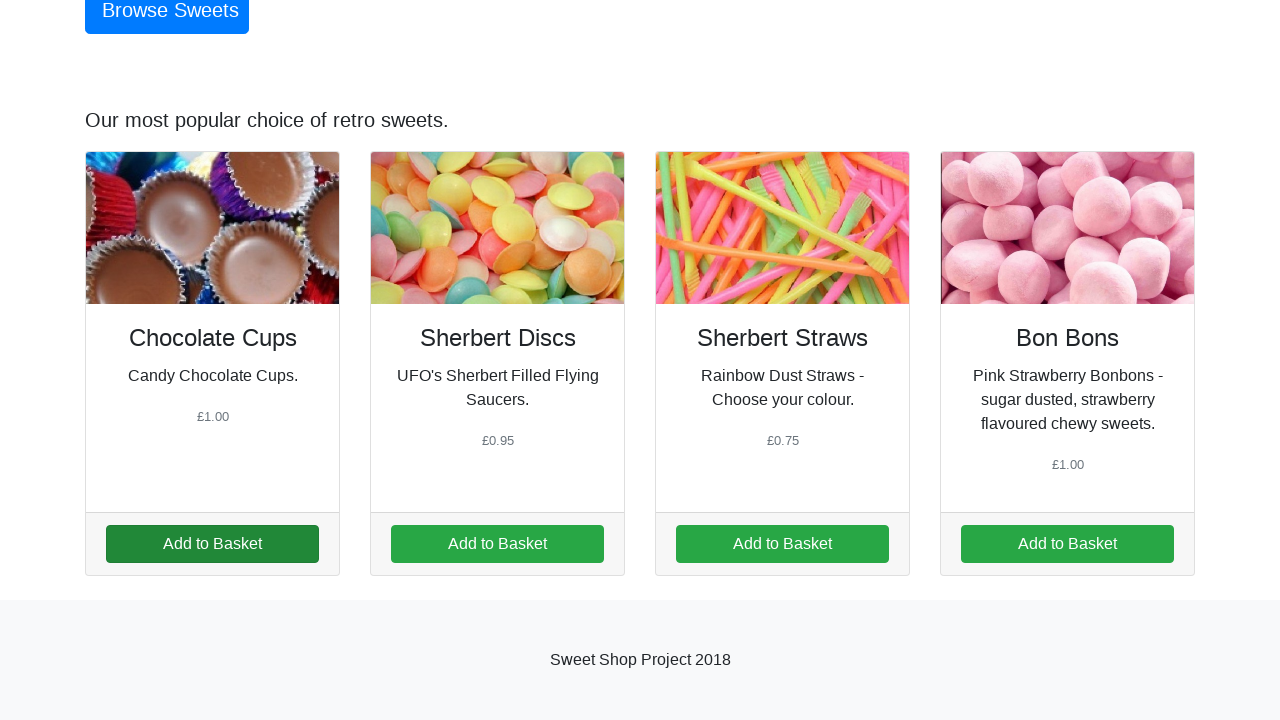

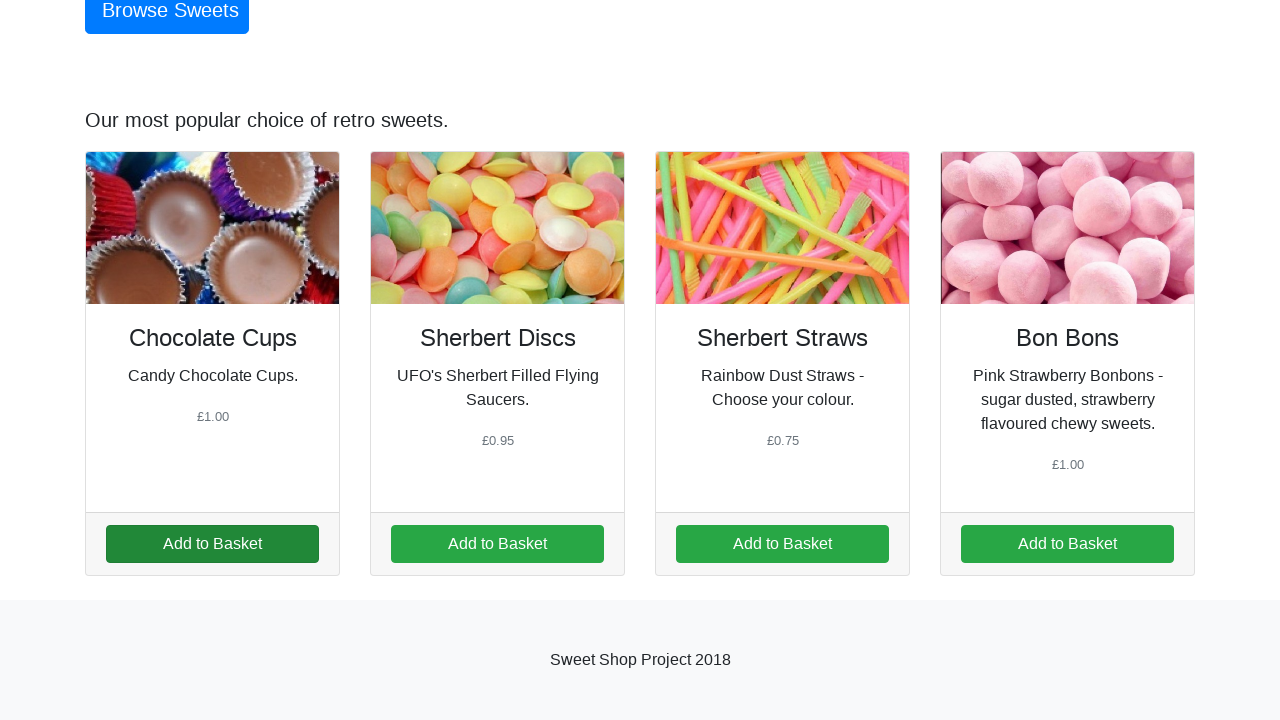